Tests the date picker widget by selecting a specific date (month, day, year) and verifying that the textbox value matches the selected date.

Starting URL: https://demoqa.com/date-picker

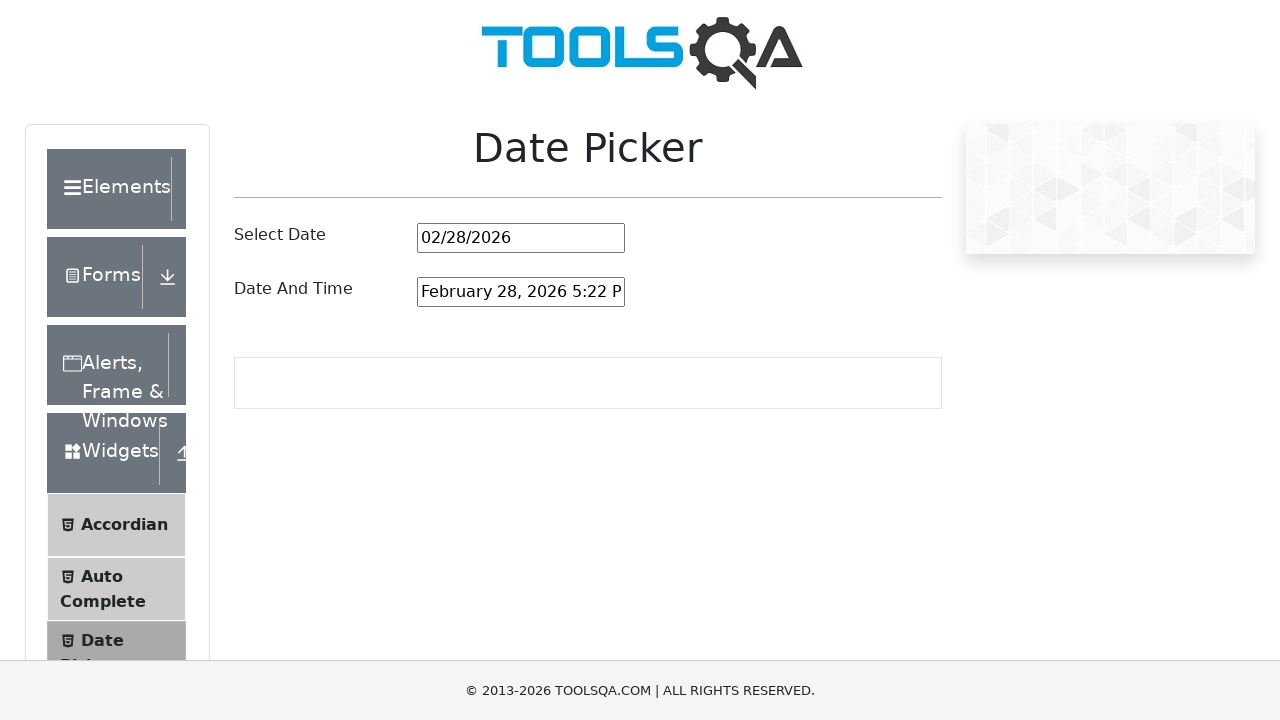

Clicked on date picker input to open calendar at (521, 238) on #datePickerMonthYearInput
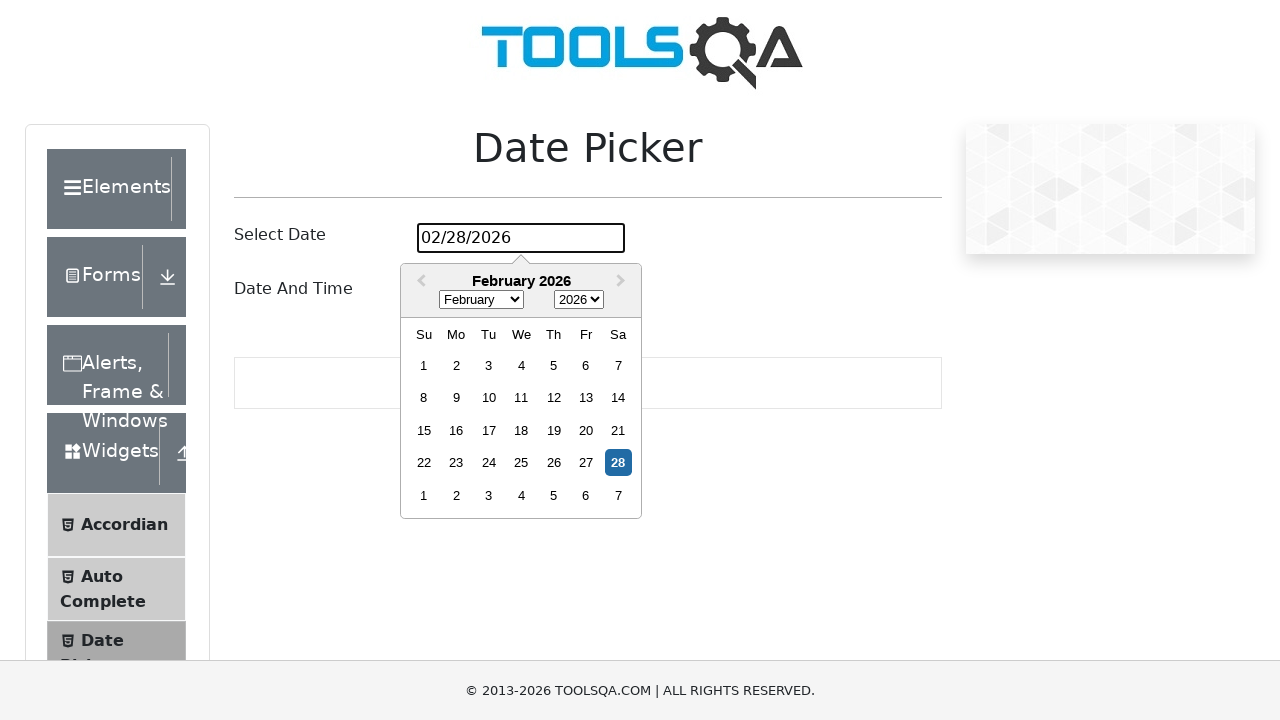

Selected year 2019 from year dropdown on .react-datepicker__year-select
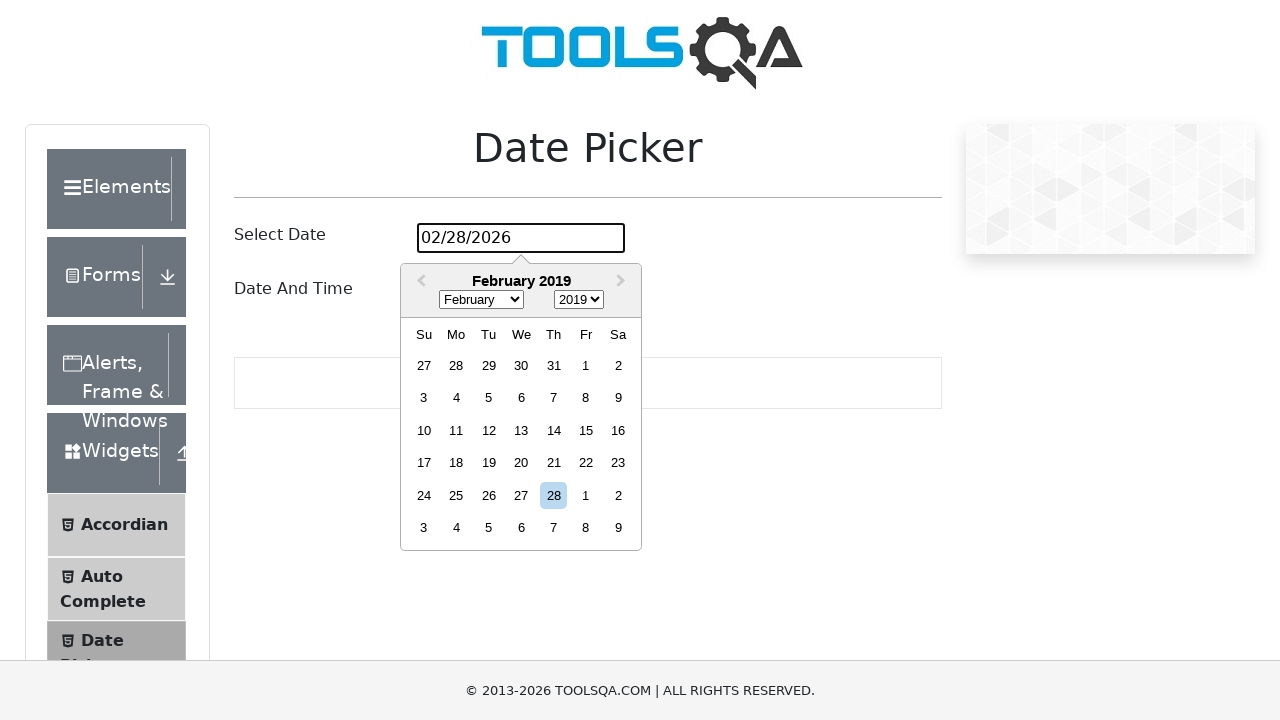

Selected April from month dropdown on .react-datepicker__month-select
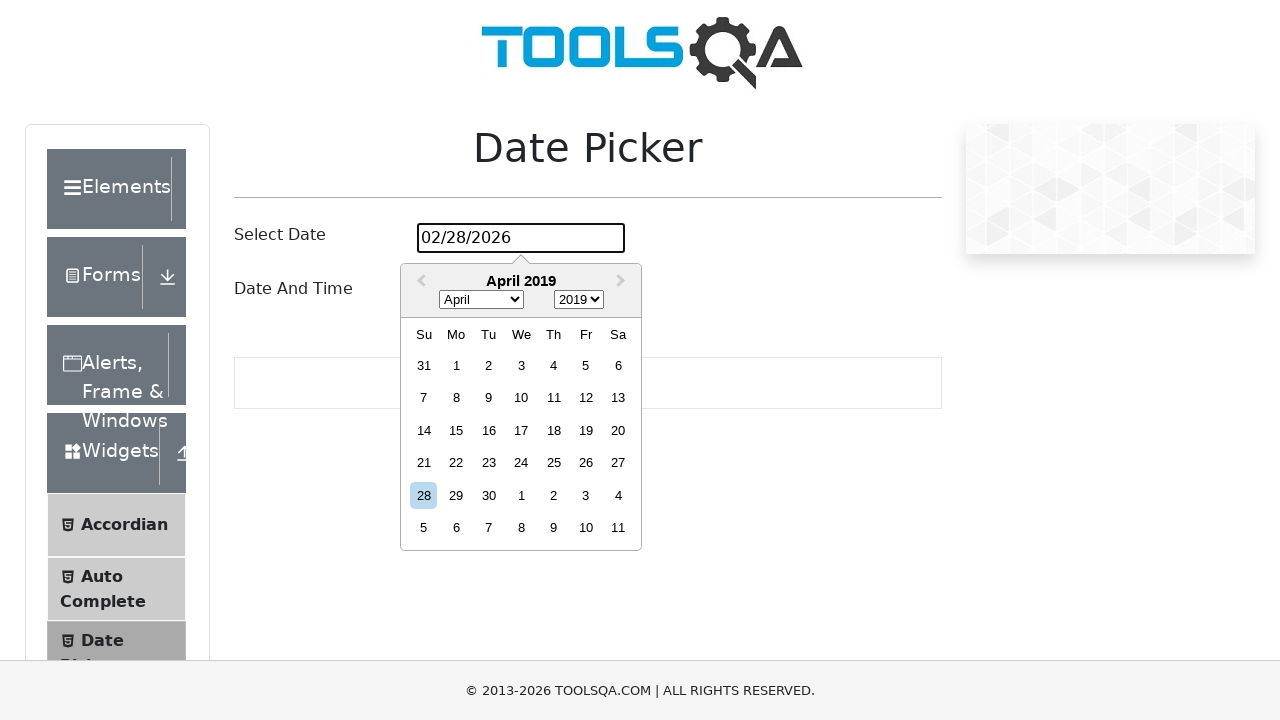

Clicked on day 21 in the calendar at (424, 463) on .react-datepicker__day--021:not(.react-datepicker__day--outside-month)
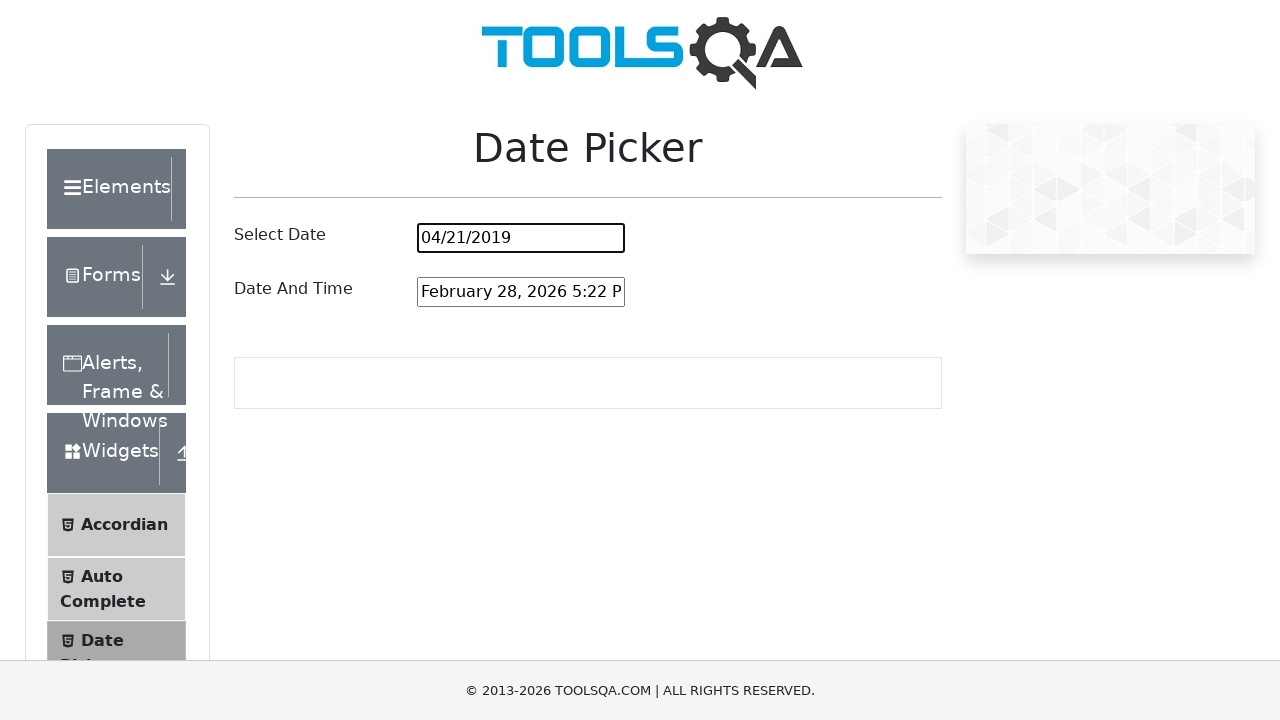

Waited 500ms for date to be set
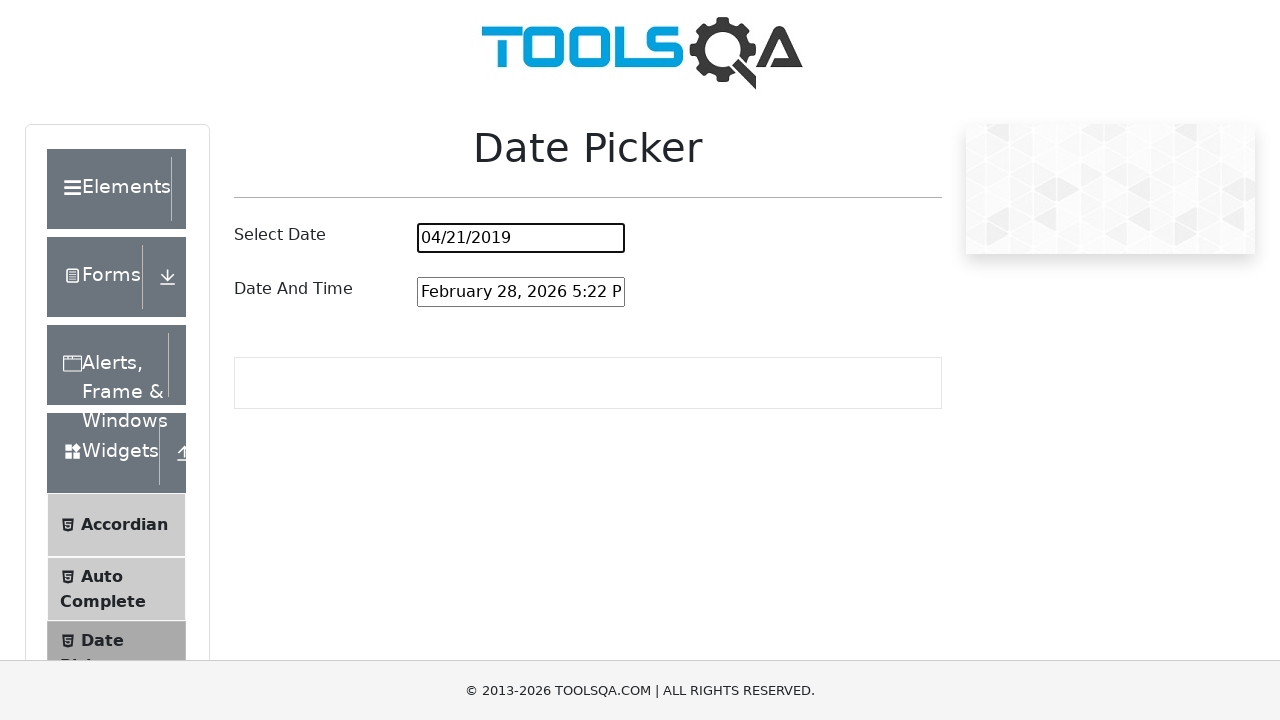

Retrieved date picker input value: 04/21/2019
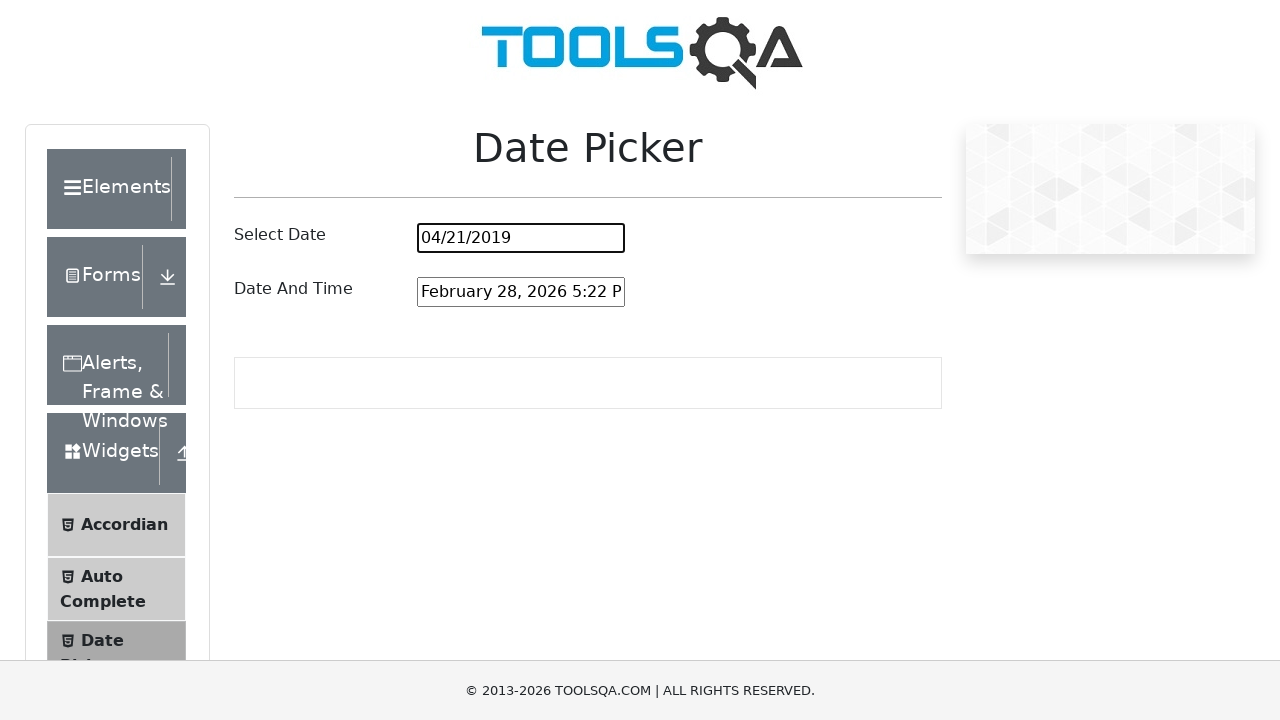

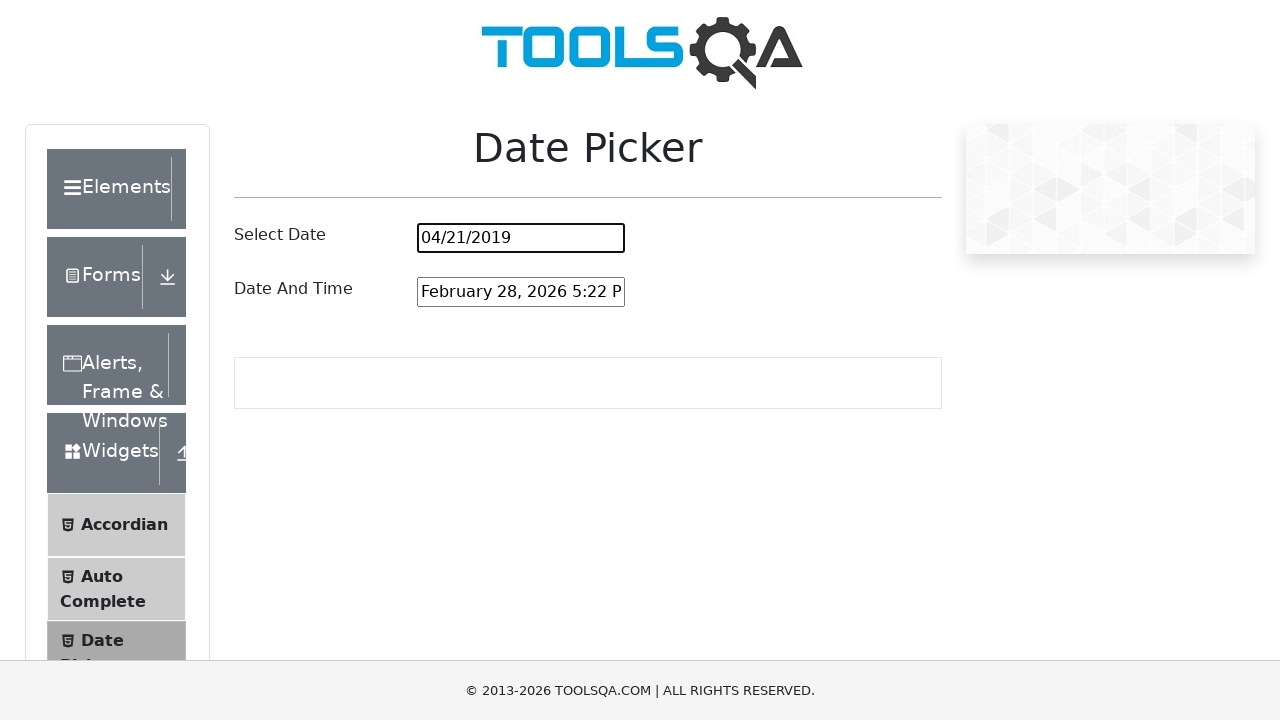